Demonstrates various CSS selector techniques in Selenium by filling and clearing form fields using different CSS selector patterns (ID, attribute starts-with, ends-with, contains, class, and parent-child hierarchy), then navigates to a selectable page to click a list item.

Starting URL: https://demoqa.com/automation-practice-form

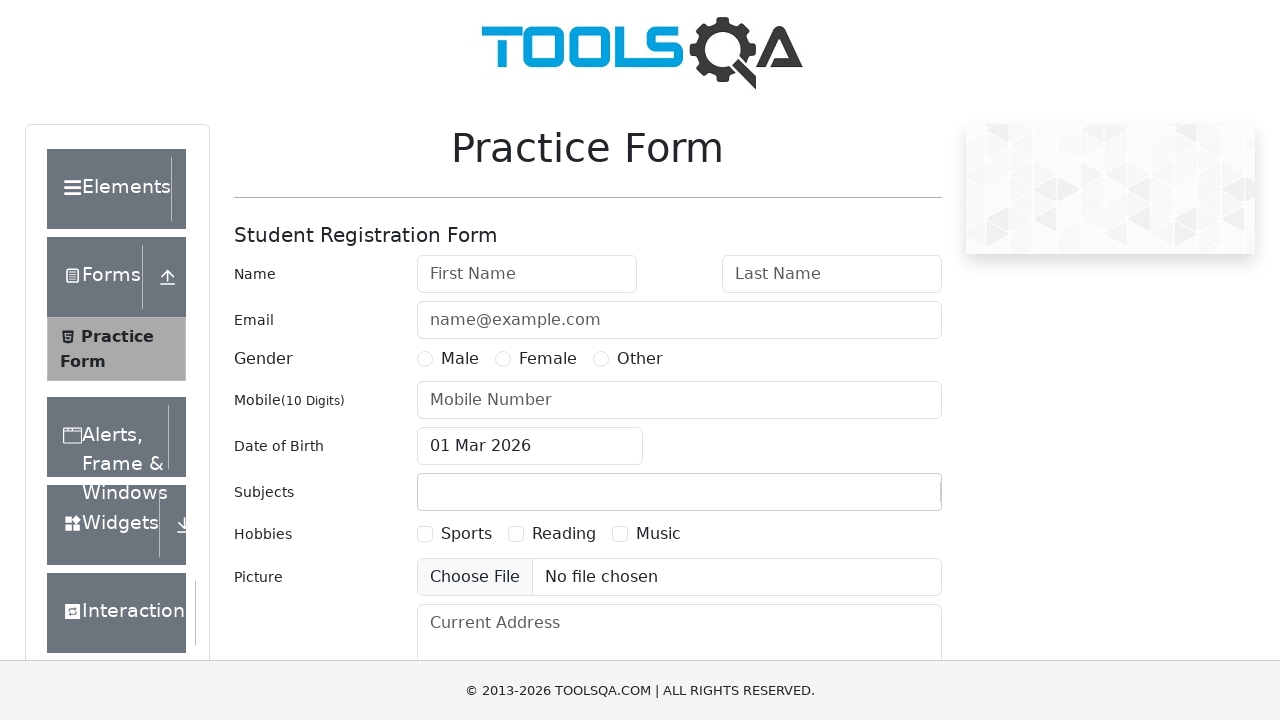

Filled firstName field with 'Danny the Frogger' using ID selector on input#firstName
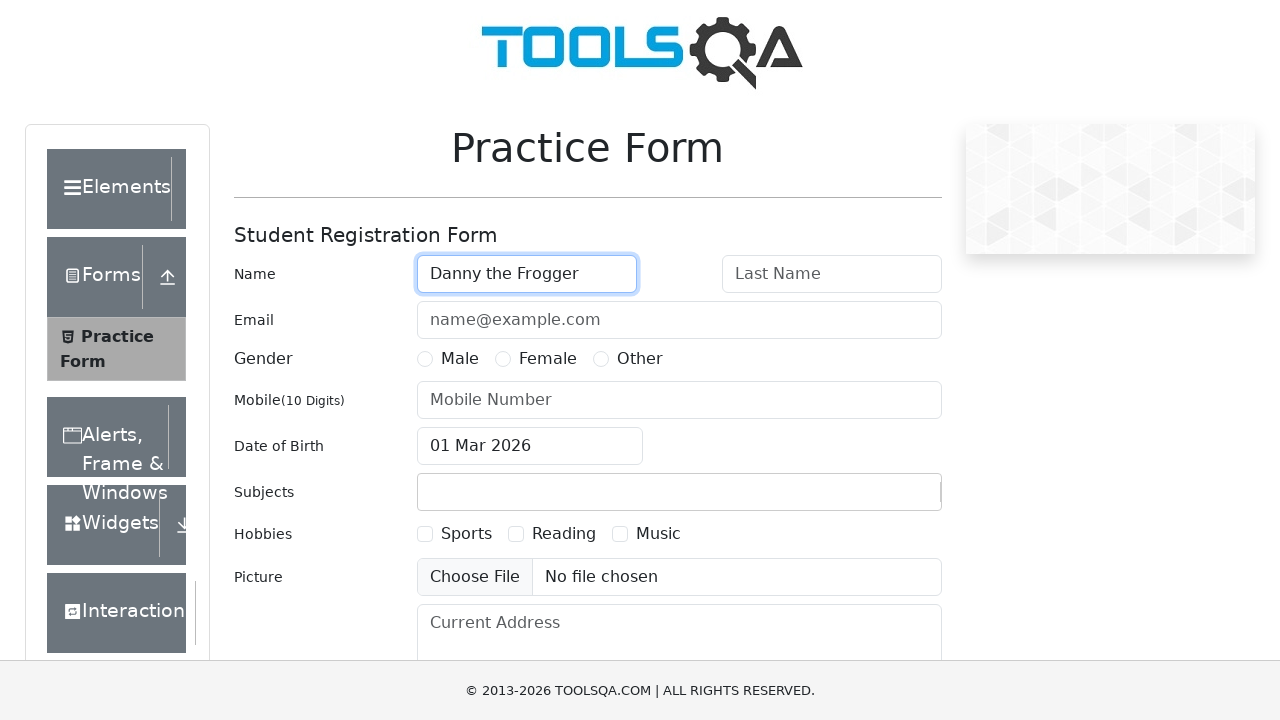

Cleared firstName field on input#firstName
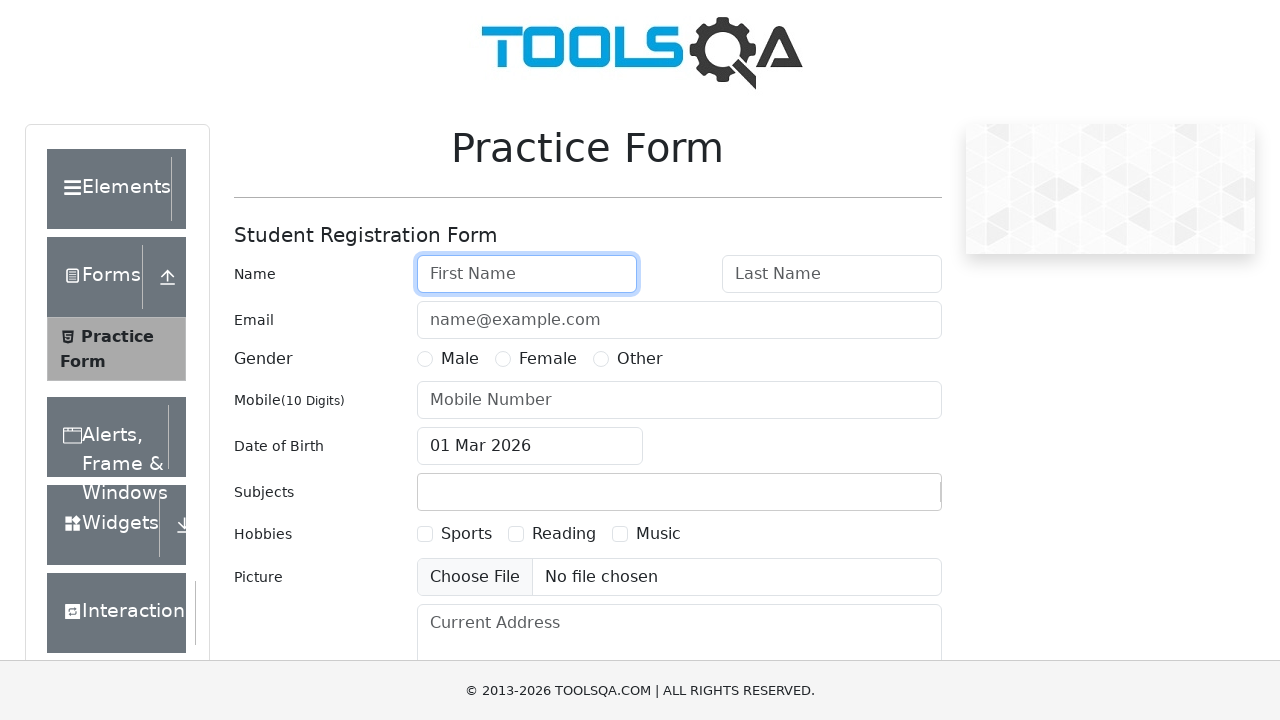

Filled lastName field with 'the Wixer' using attribute starts-with selector on input[id^='lastN']
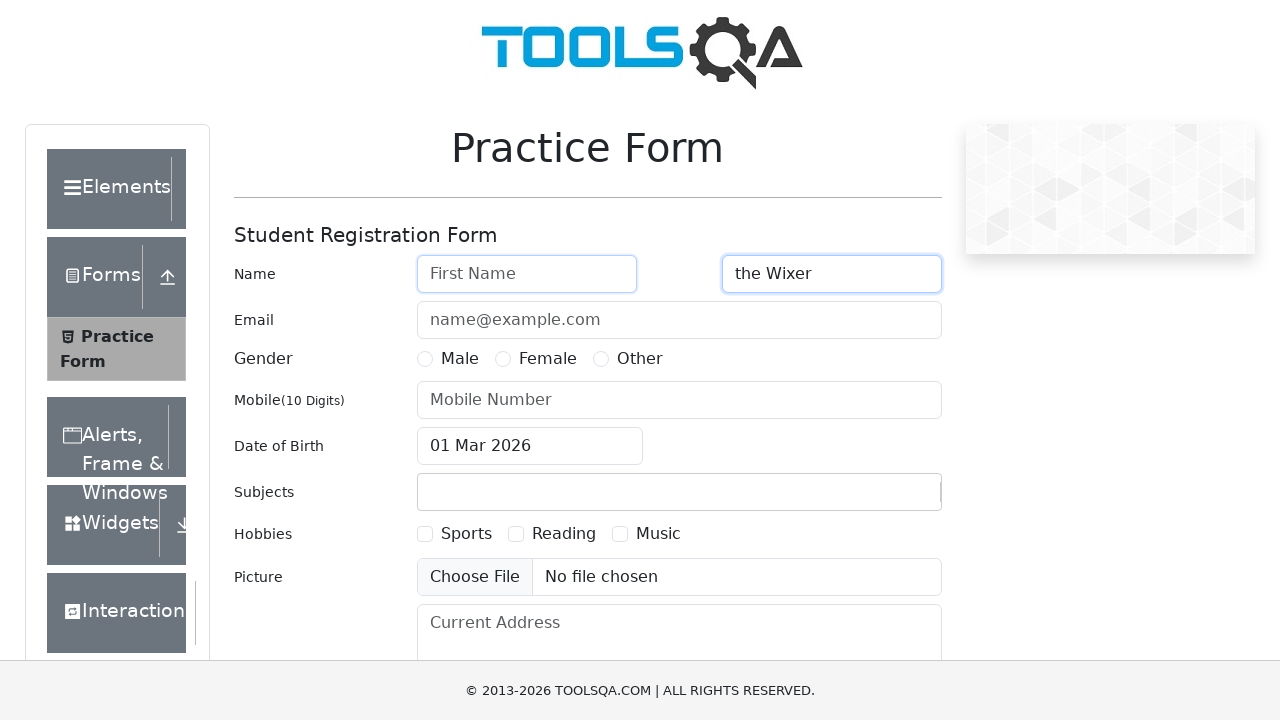

Cleared lastName field on input[id^='lastN']
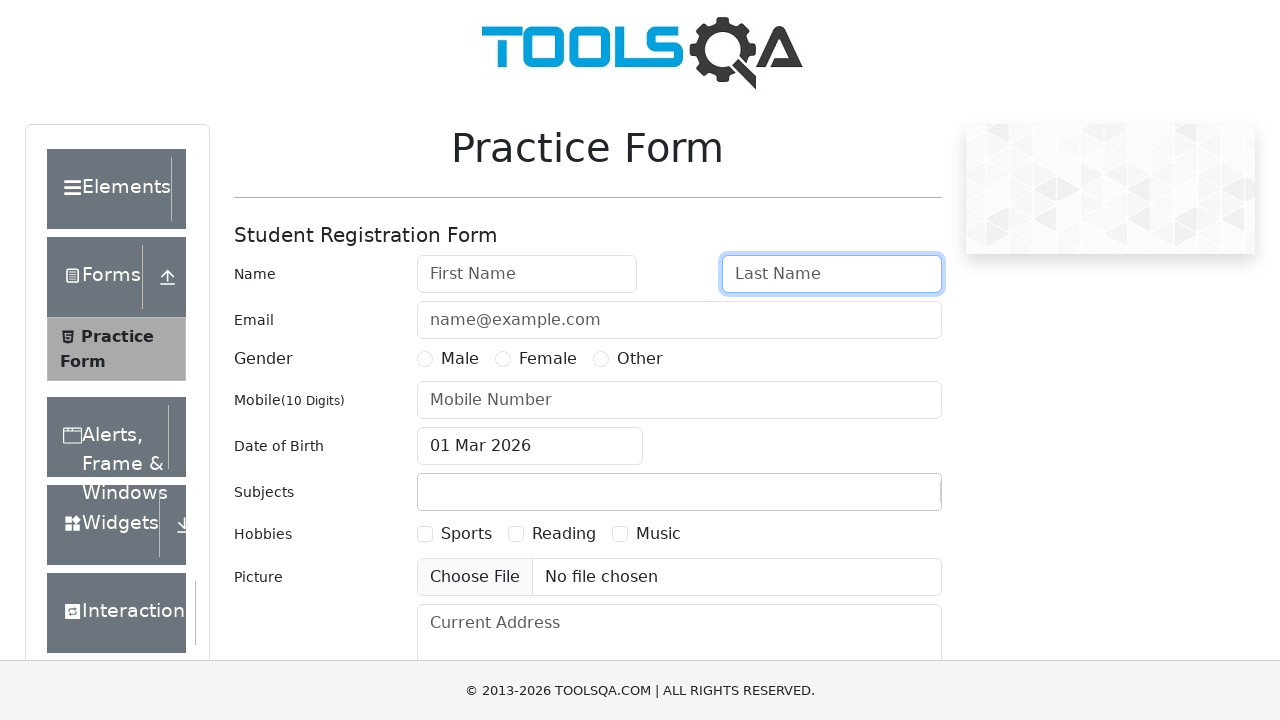

Filled field with 'Voornaam' using attribute ends-with selector on input[id$='ame']
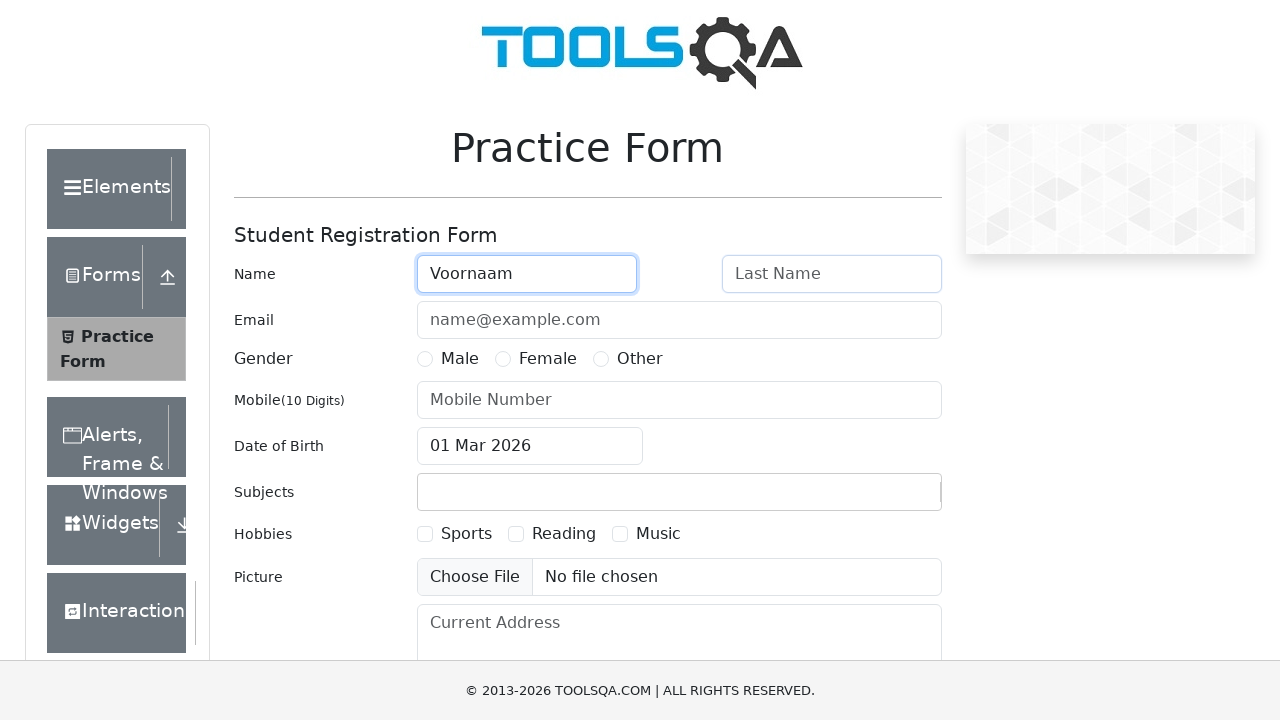

Cleared field with ends-with selector on input[id$='ame']
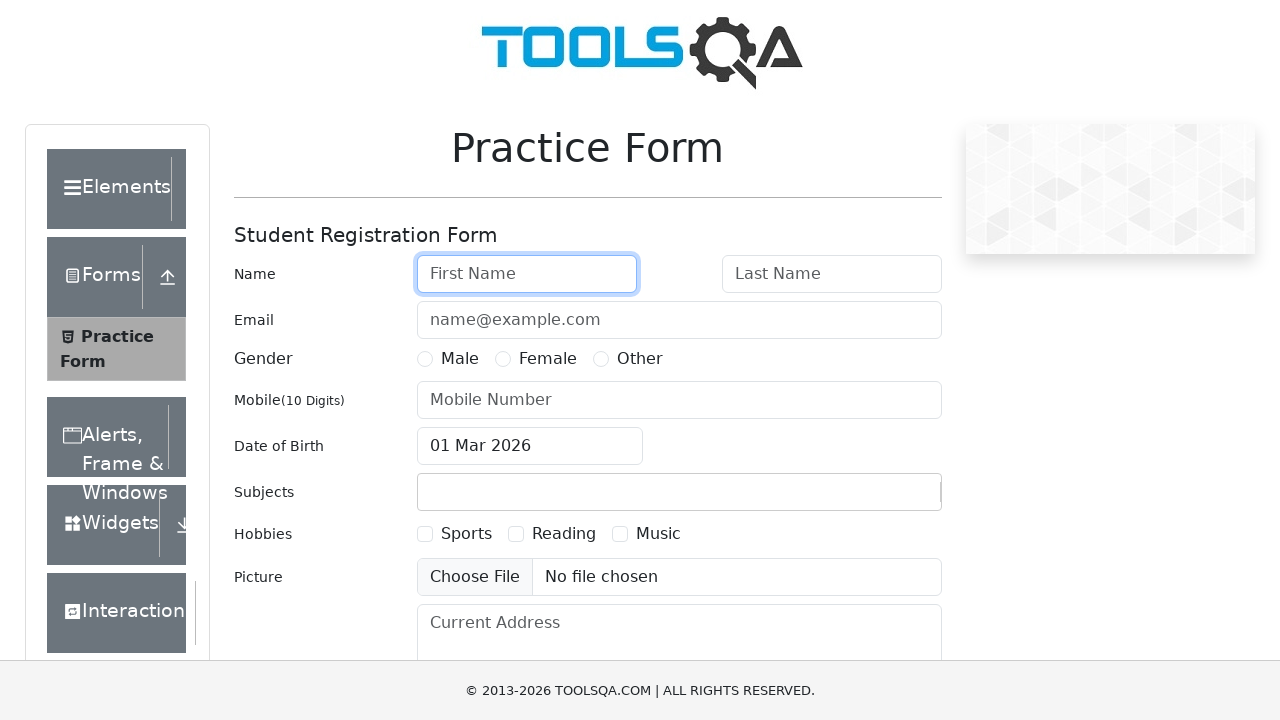

Filled email field with 'Voornaam@thewiker.org' using attribute contains selector on input[id*='erEm']
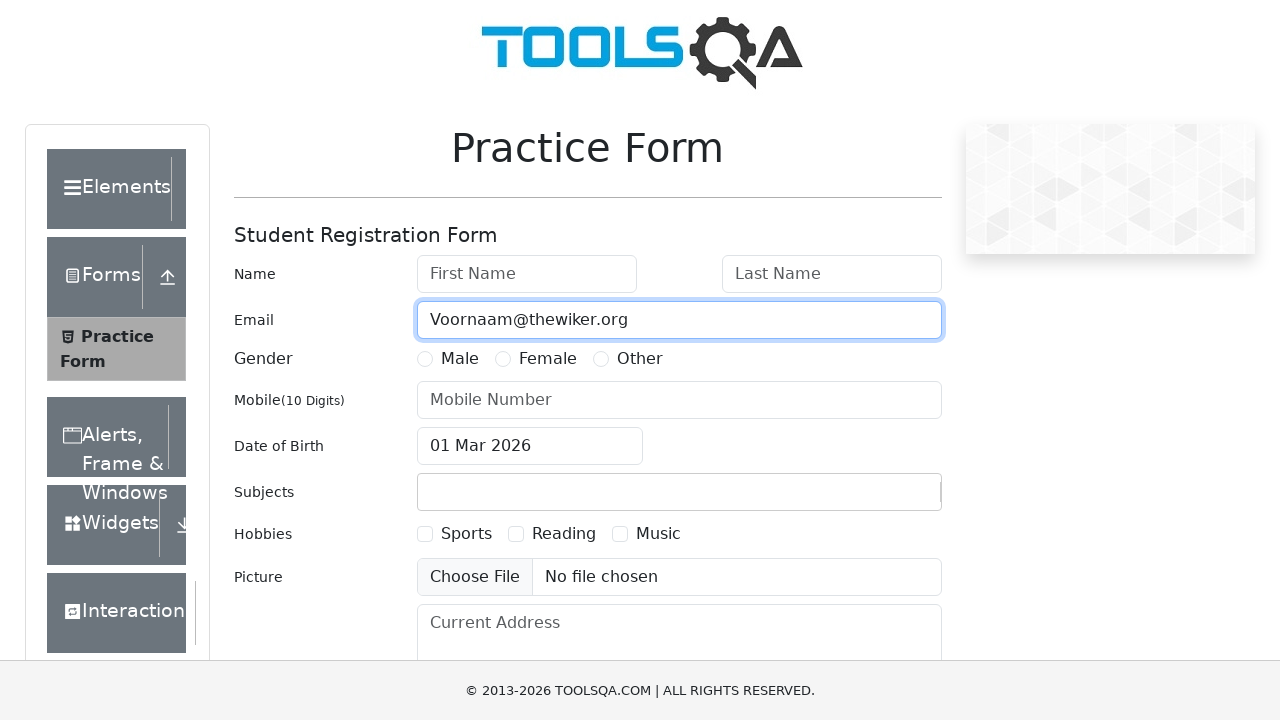

Cleared email field on input[id*='erEm']
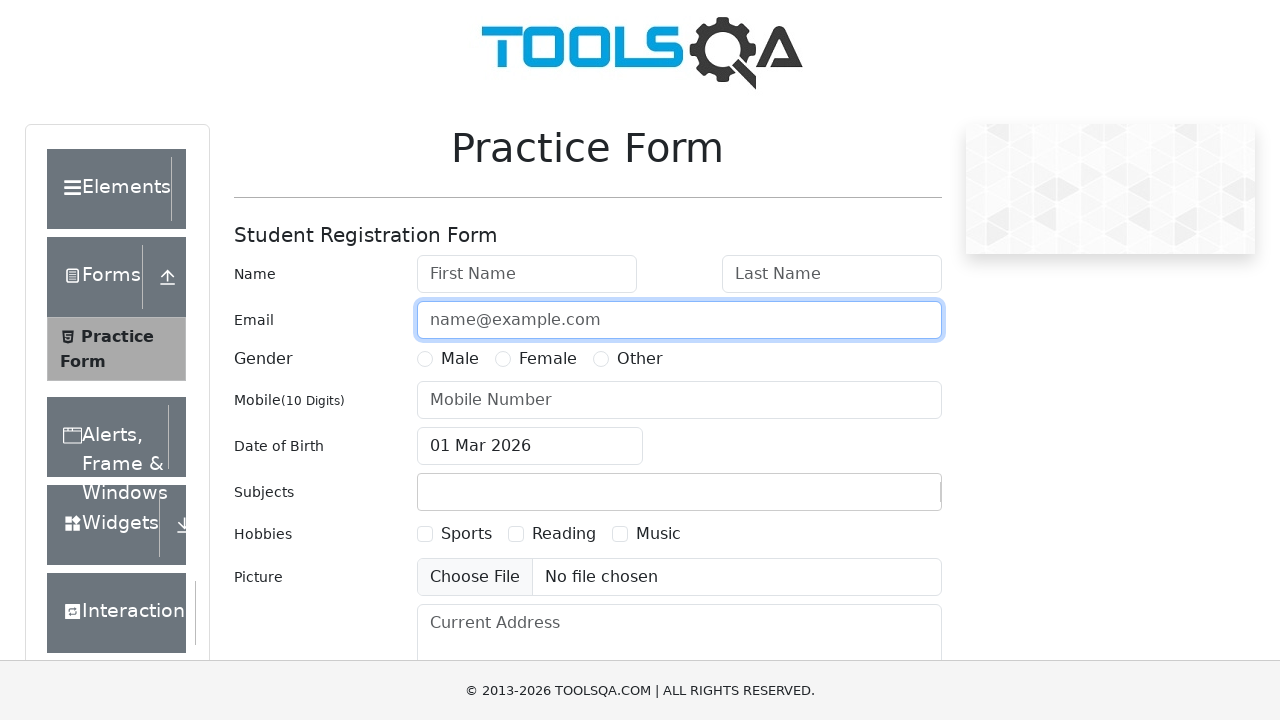

Filled textarea with 'Lorem ipsum krokettendag.' using class selector on textarea.form-control
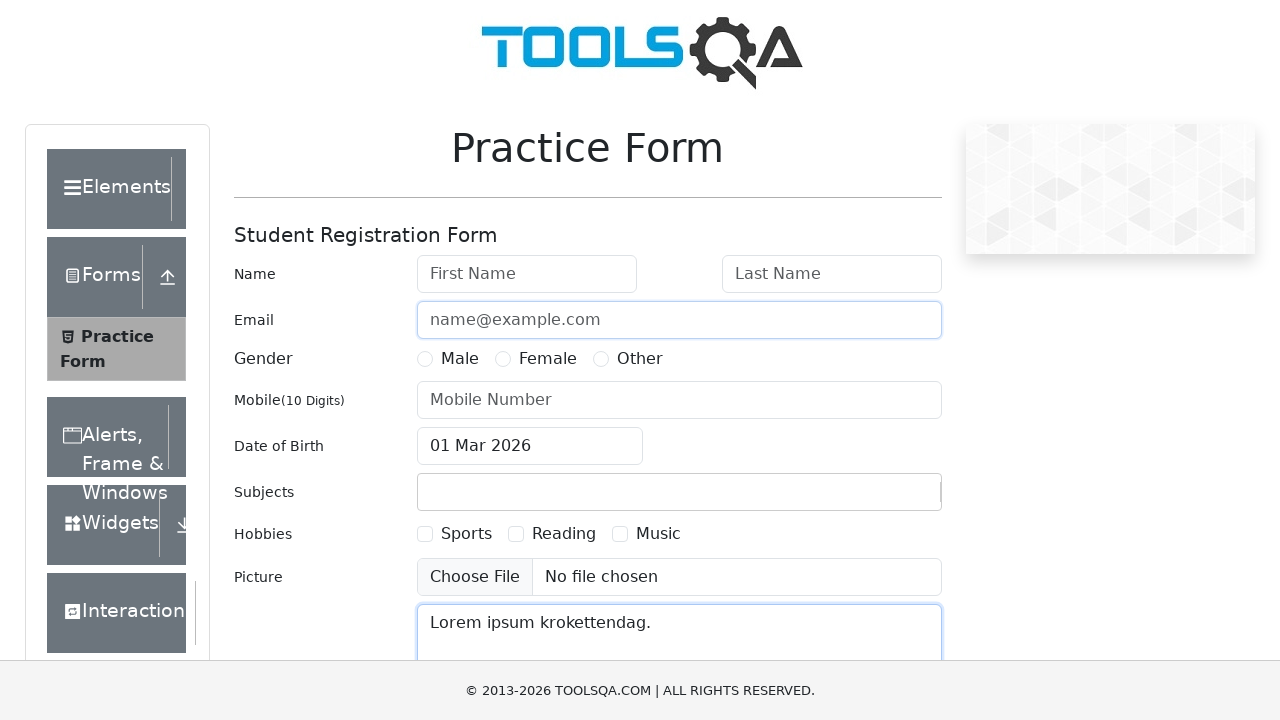

Cleared textarea with class selector on textarea.form-control
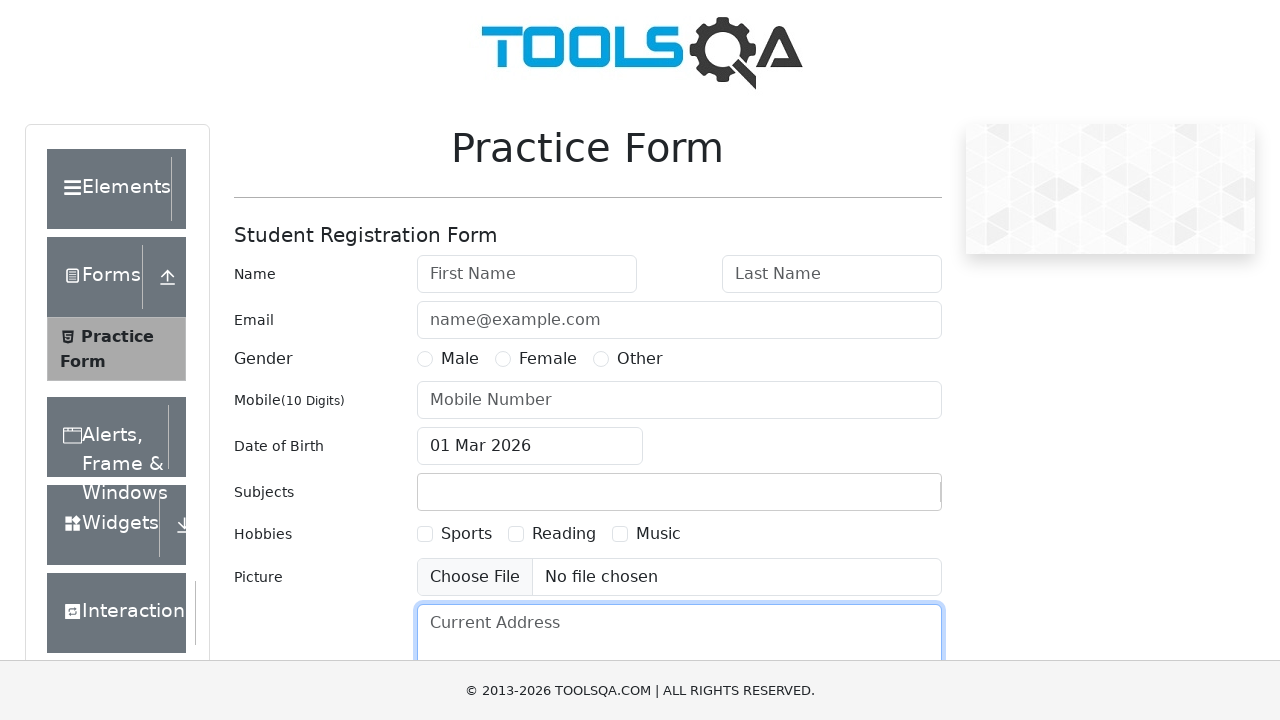

Filled current address textarea with 'Als gaajl is mag allus' using placeholder attribute selector on textarea[placeholder='Current Address']
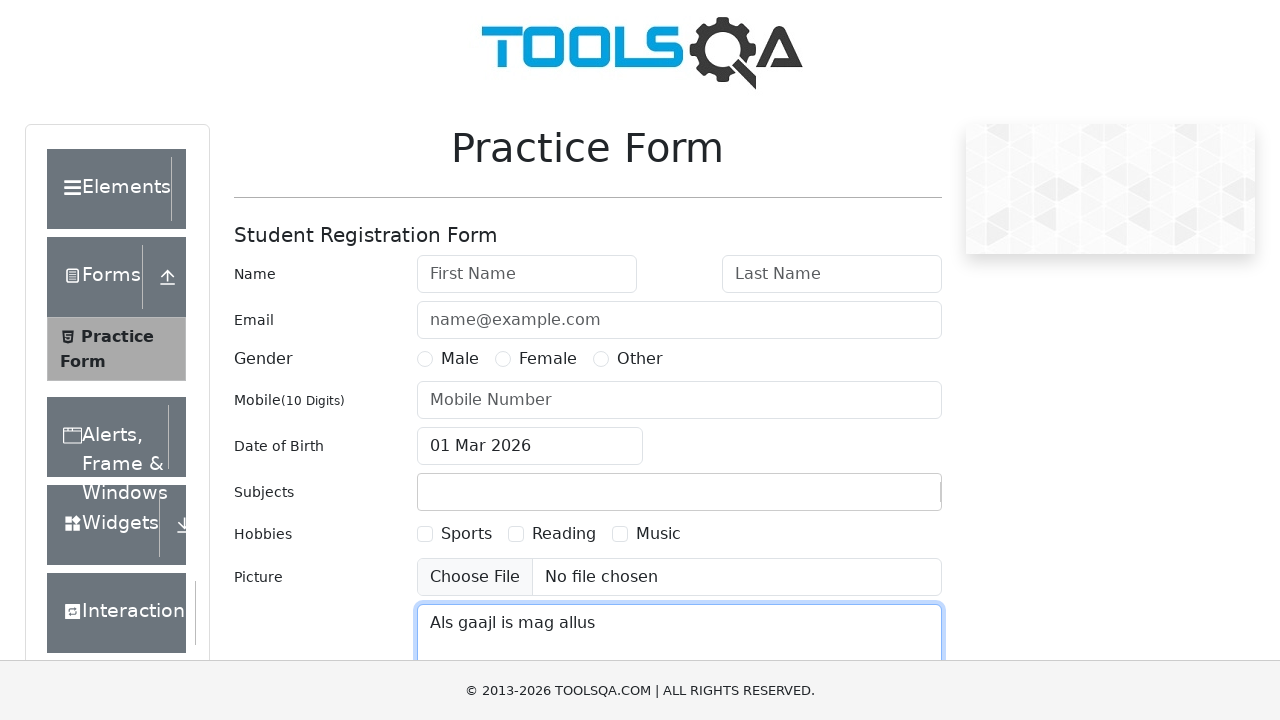

Cleared current address textarea on textarea[placeholder='Current Address']
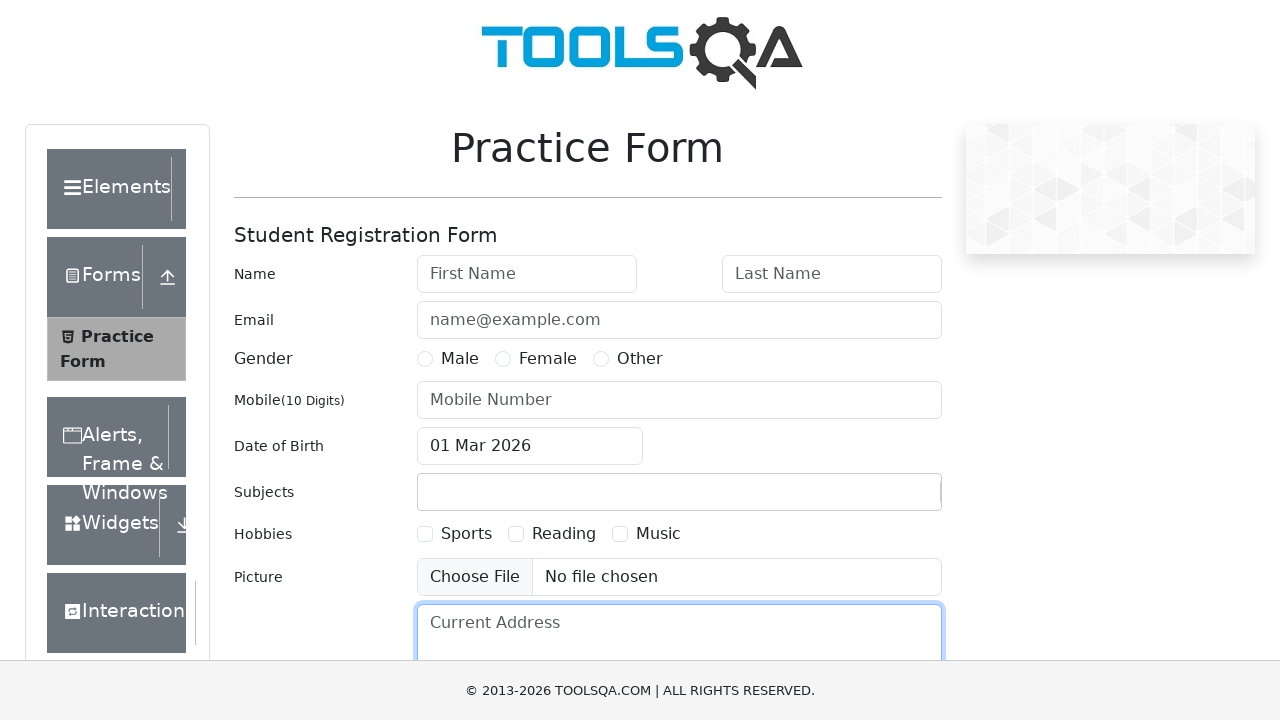

Filled current address textarea with 'This is my church !!' using combined ID and attribute selector on textarea#currentAddress[placeholder='Current Address']
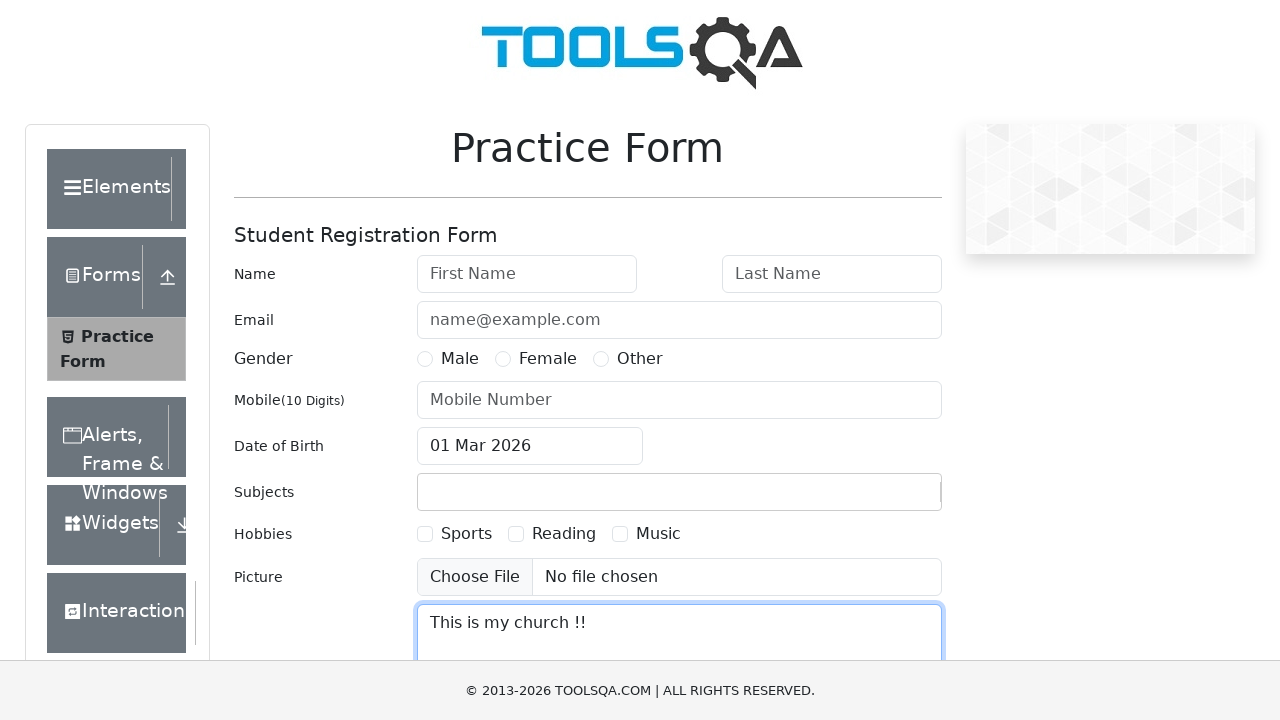

Cleared current address textarea using combined selector on textarea#currentAddress[placeholder='Current Address']
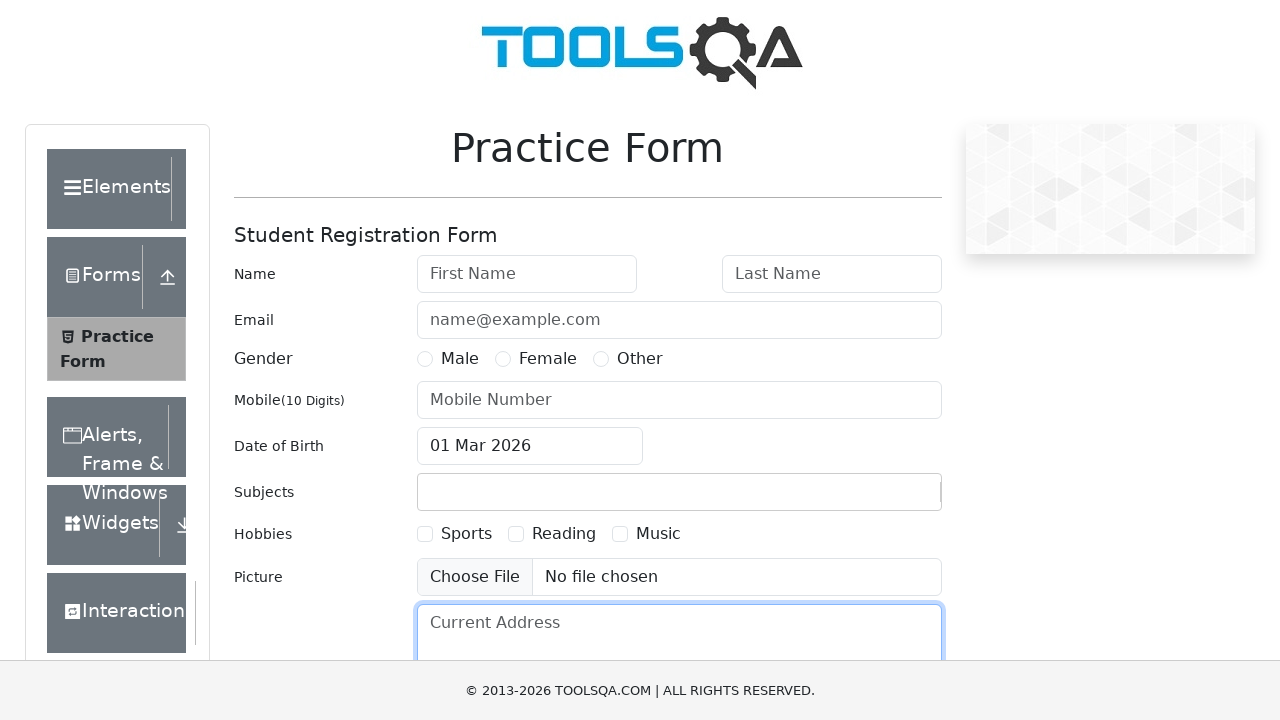

Filled textarea using parent-child hierarchy selector on div>textarea[placeholder='Current Address']
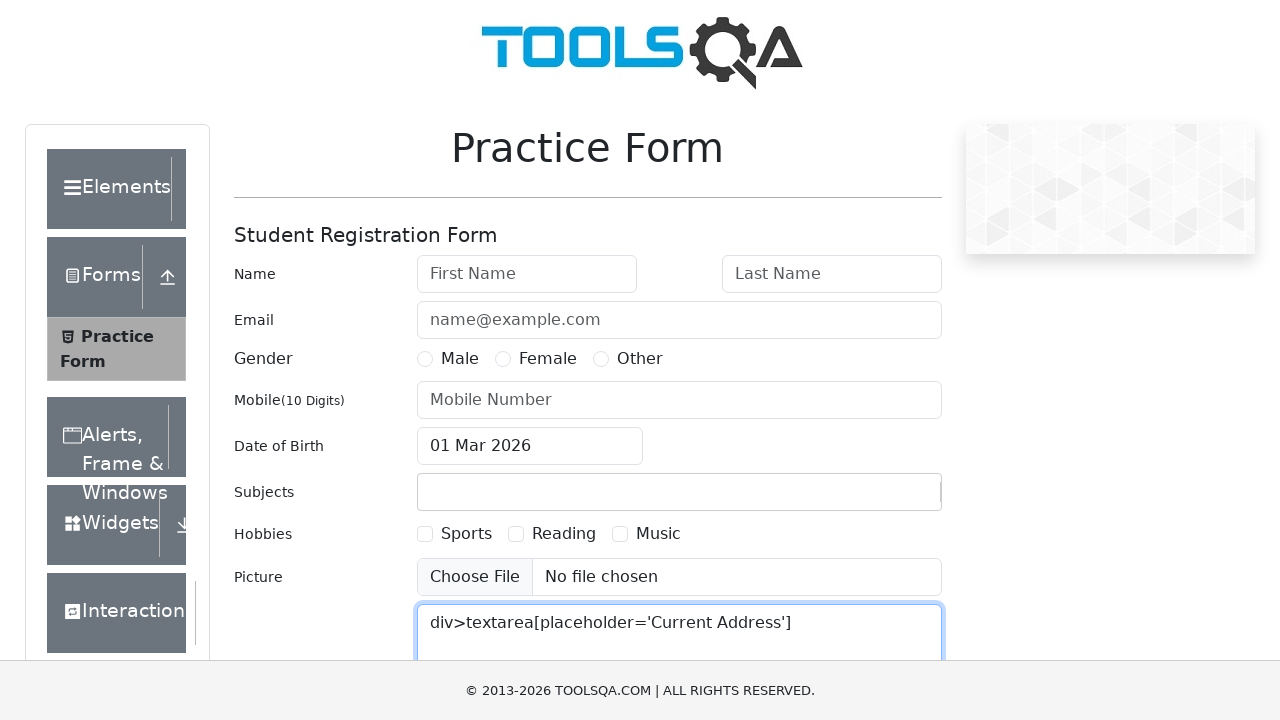

Cleared textarea using parent-child hierarchy selector on div>textarea[placeholder='Current Address']
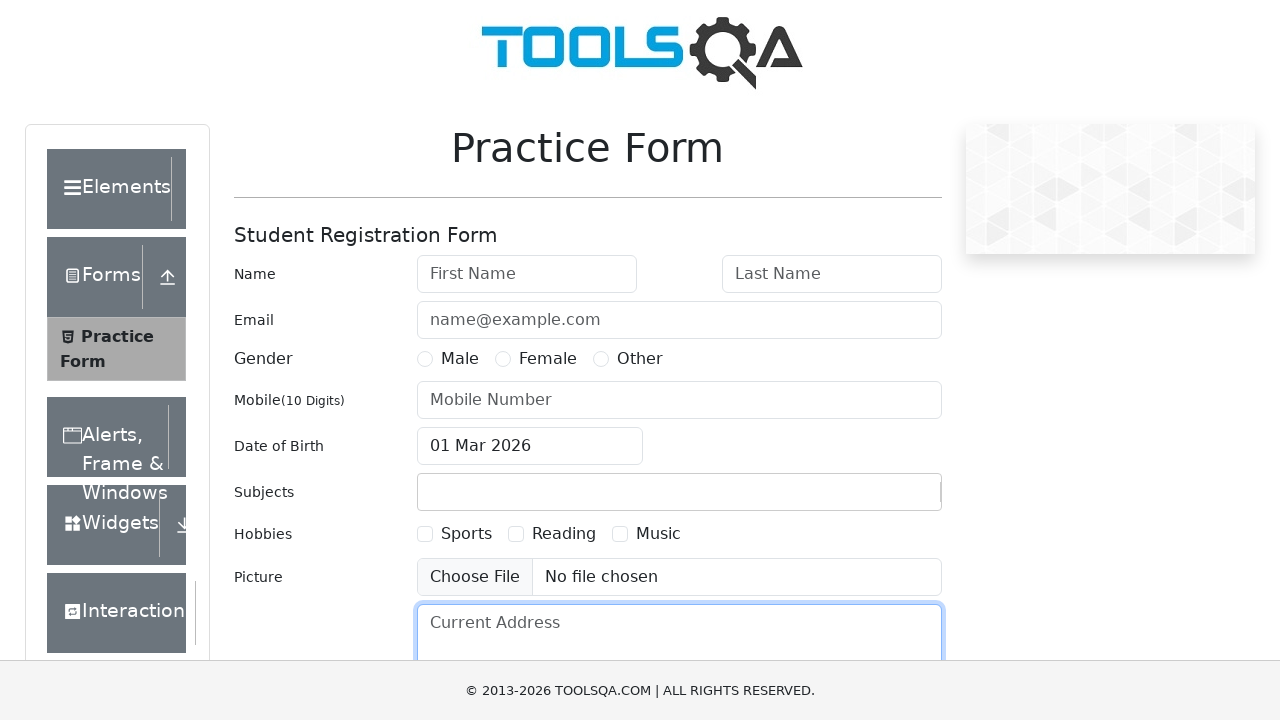

Navigated to selectable page at https://demoqa.com/selectable
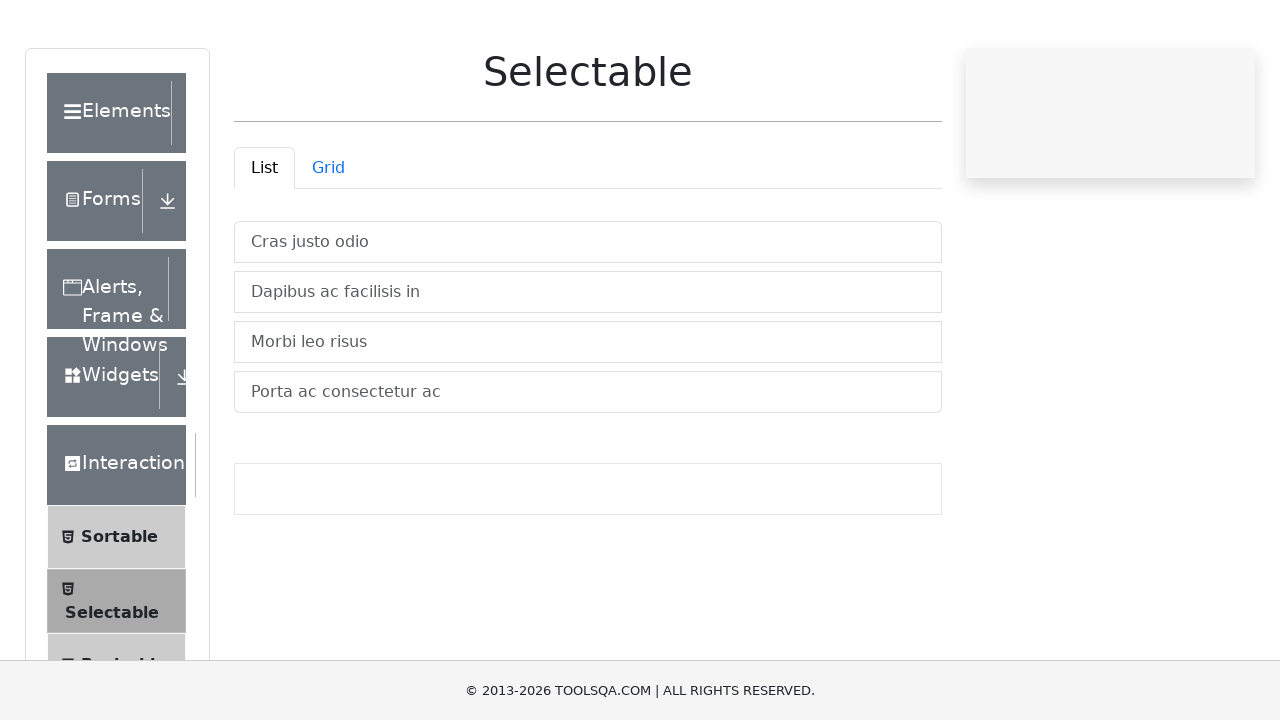

Clicked second list item in vertical list container using nth-of-type selector at (588, 368) on ul#verticalListContainer>li:nth-of-type(2)
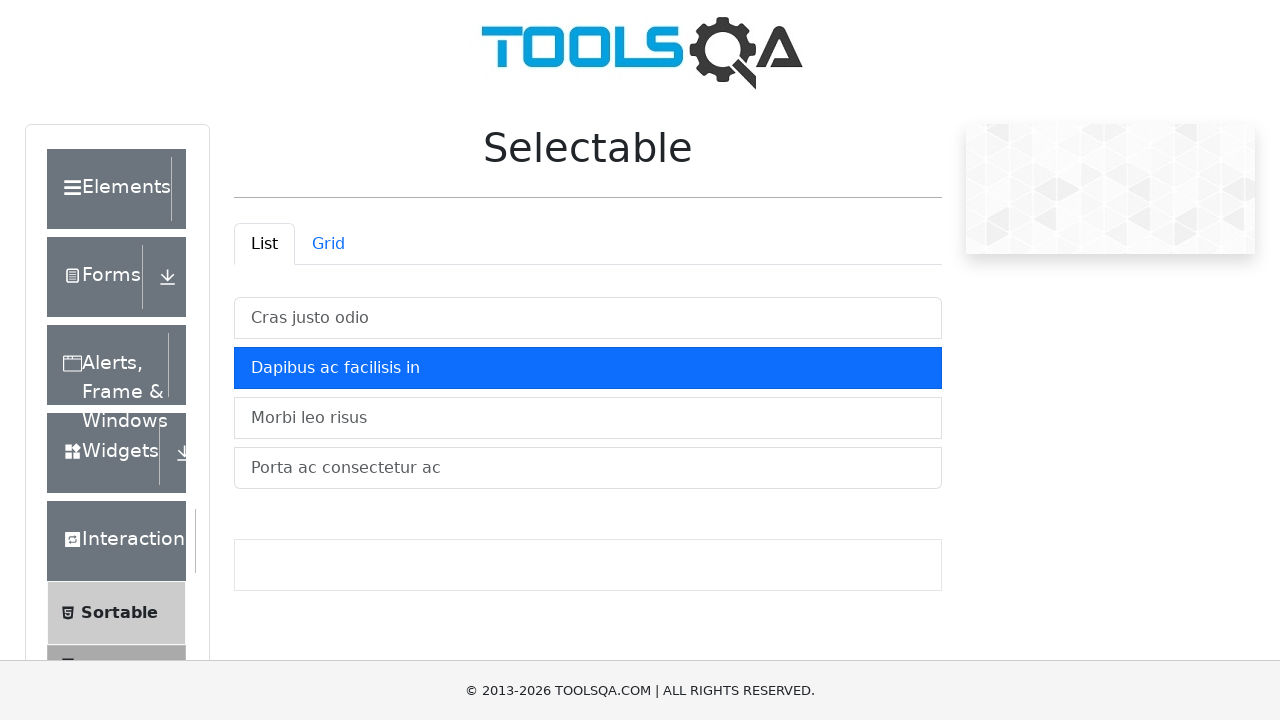

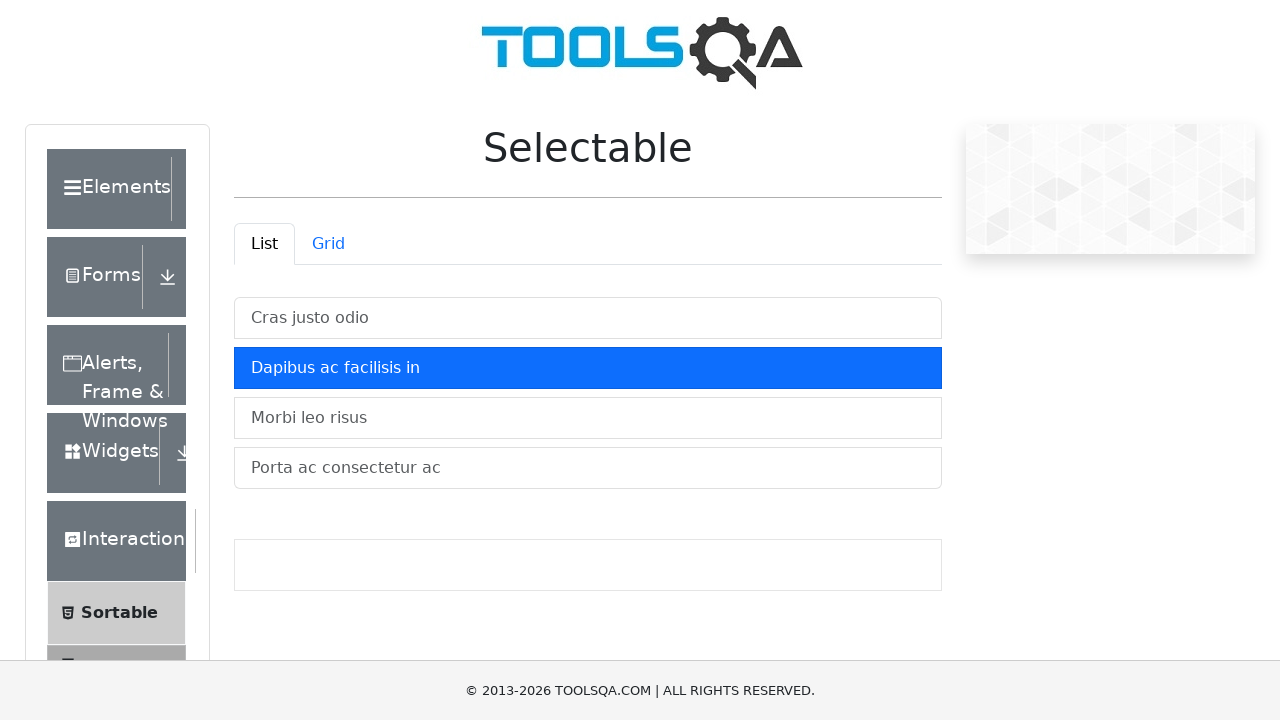